Tests context menu functionality by navigating to Context Menu page, right-clicking on the hot-spot element, and navigating through the context menu

Starting URL: http://the-internet.herokuapp.com

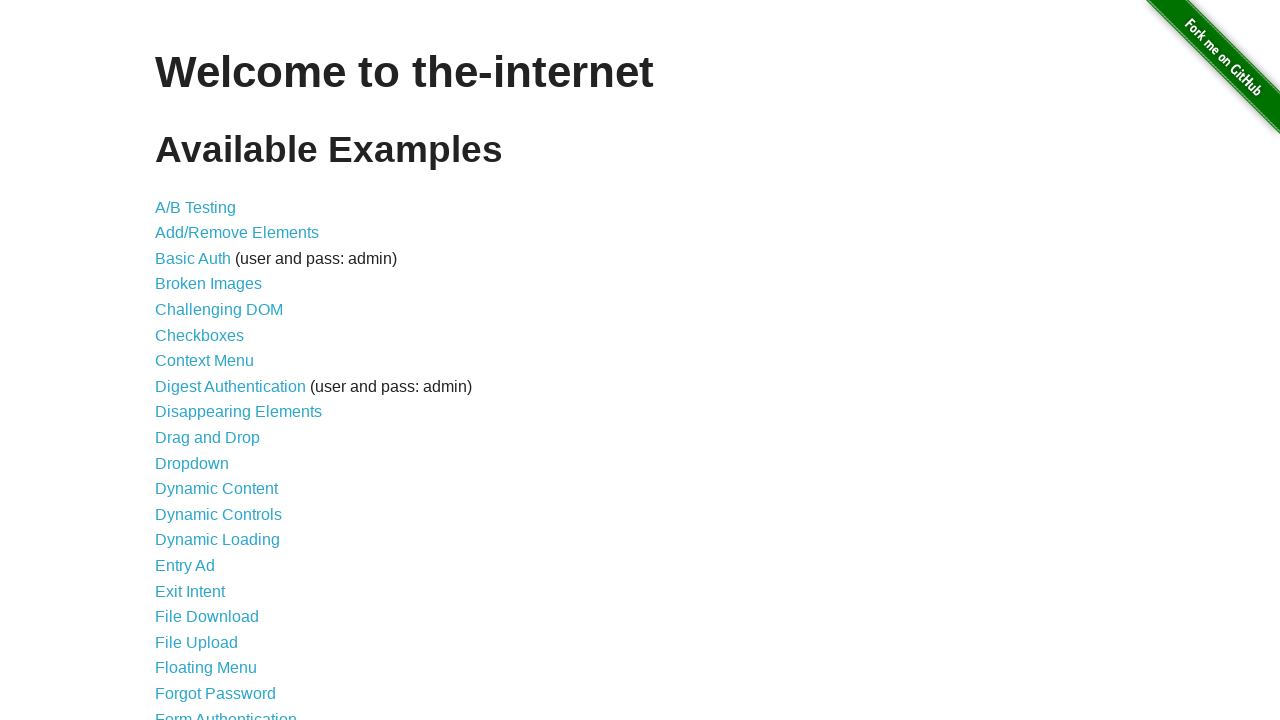

Navigated to the-internet.herokuapp.com home page
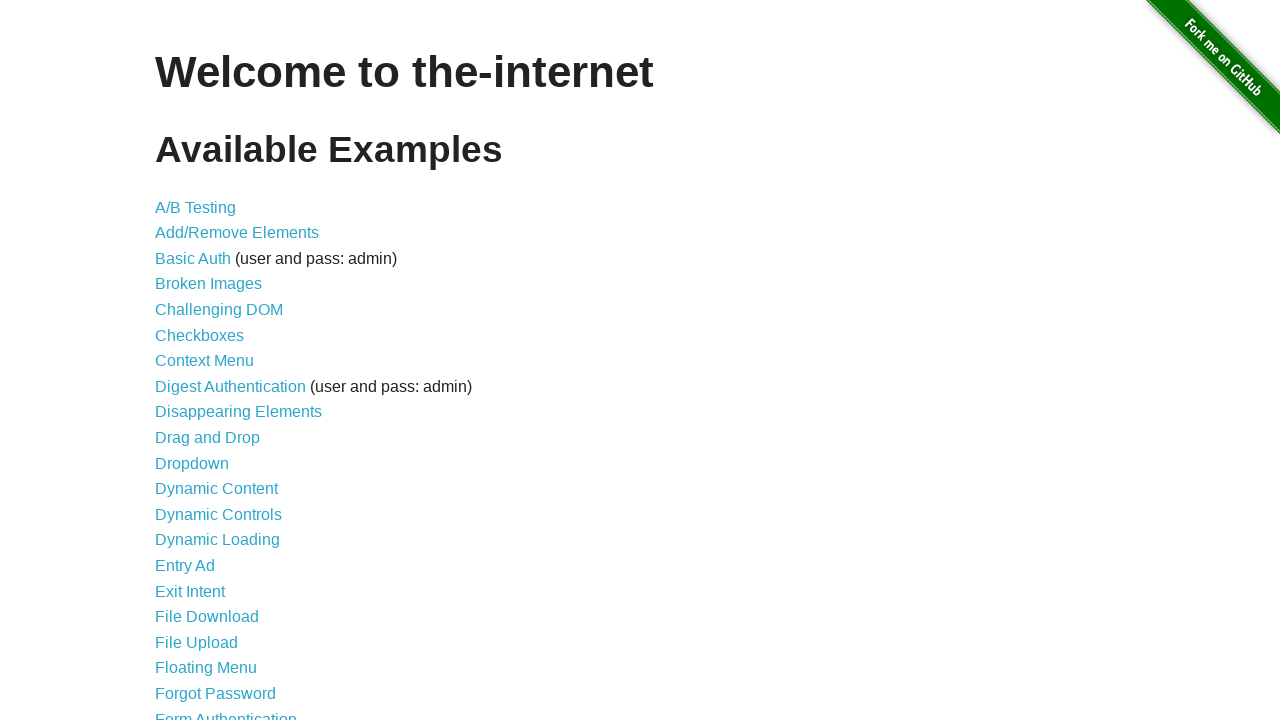

Clicked on Context Menu link at (204, 361) on text=Context Menu
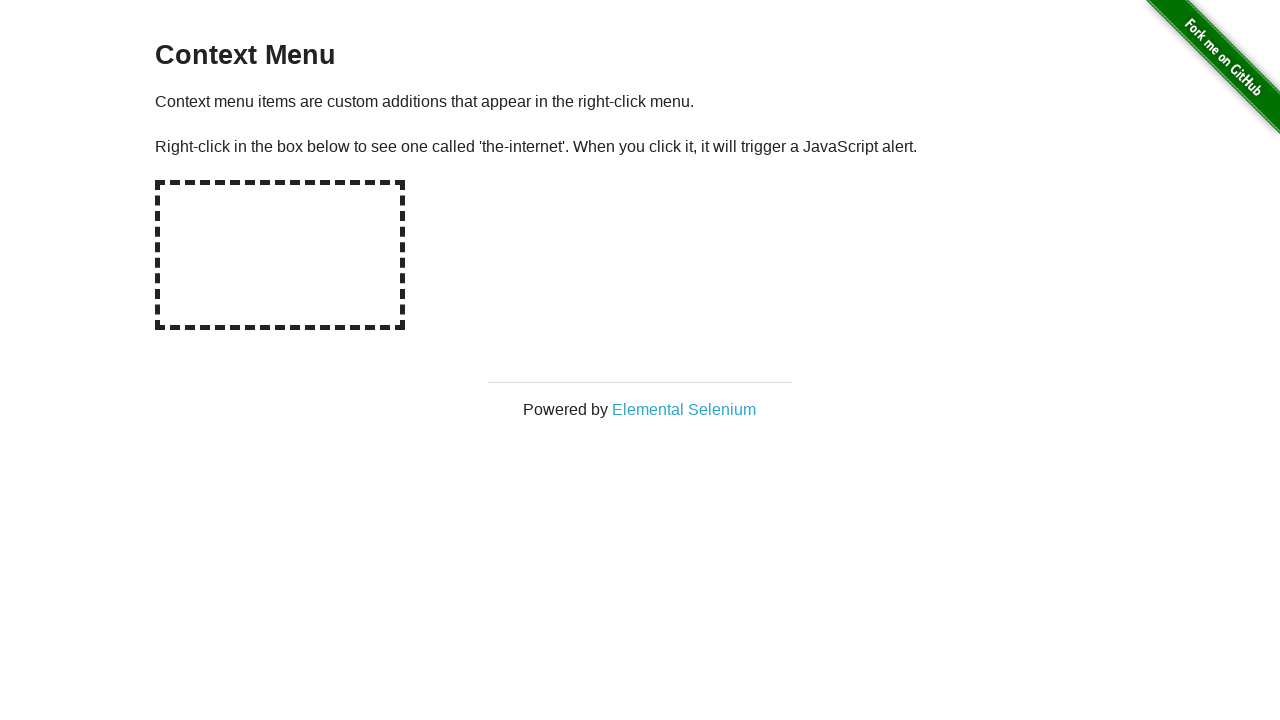

Hot-spot element loaded and is ready
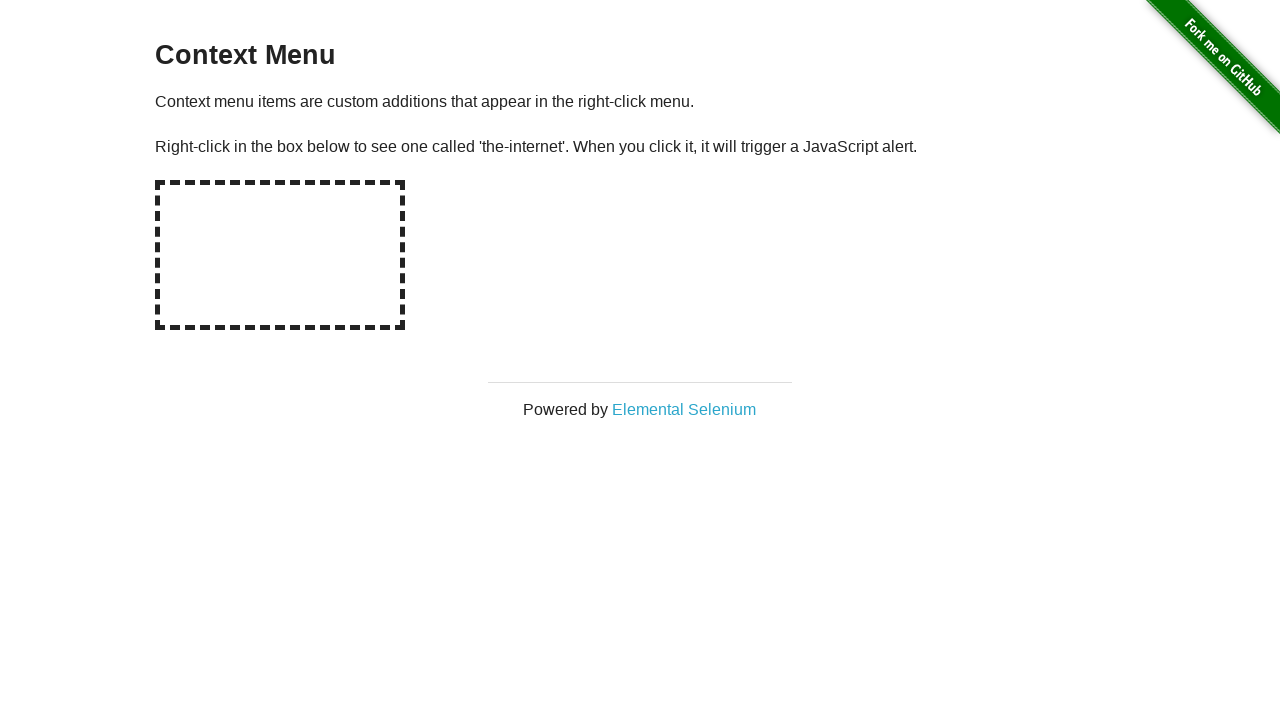

Right-clicked on the hot-spot element to open context menu at (280, 255) on #hot-spot
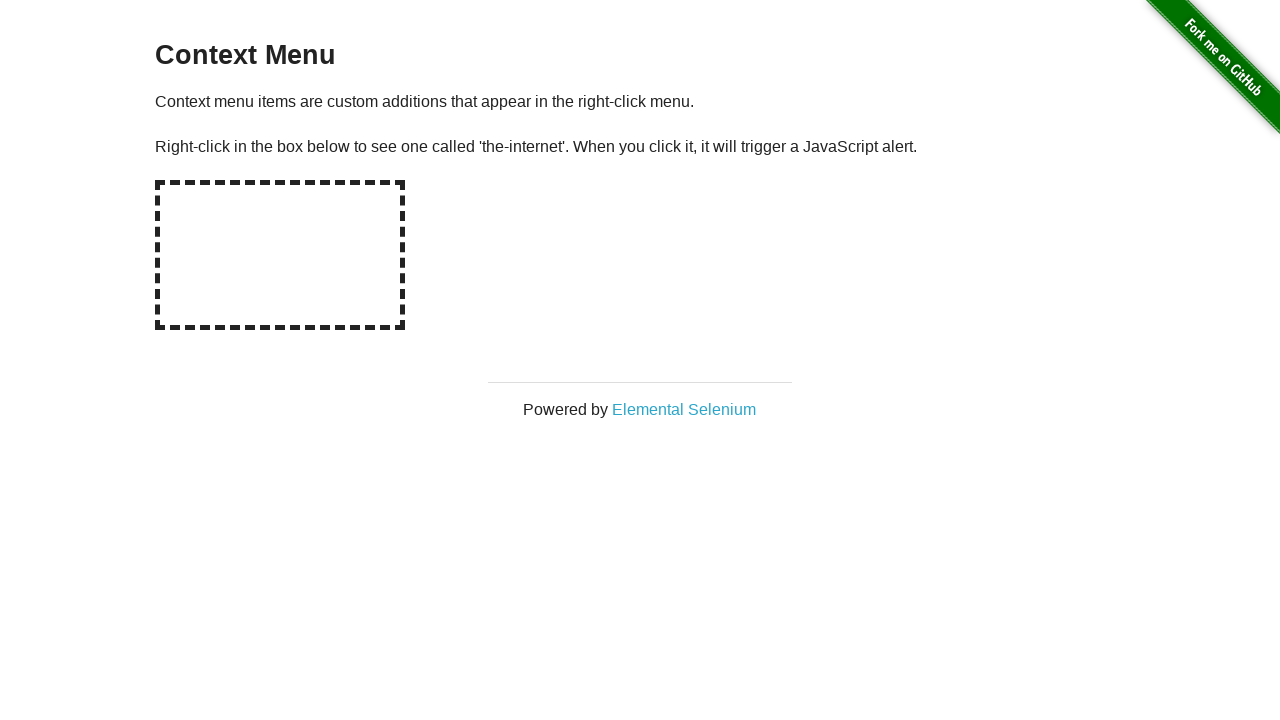

Pressed ArrowDown key to navigate context menu (1/5)
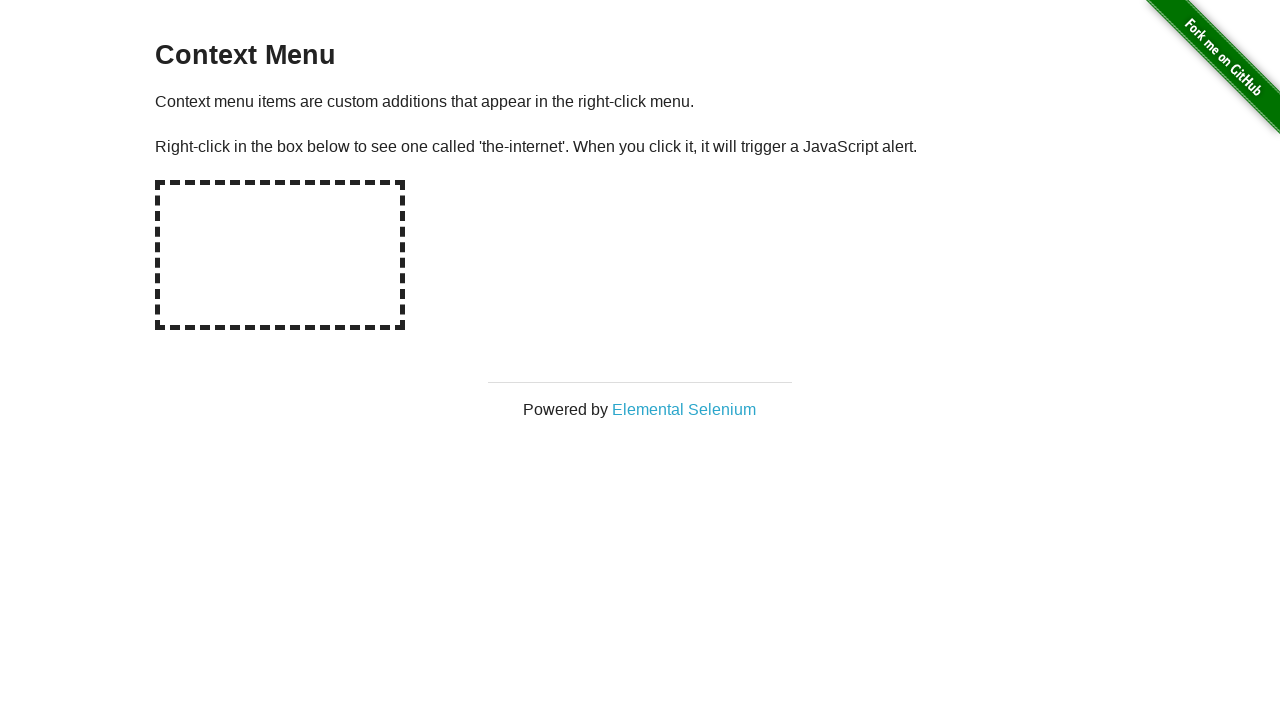

Pressed ArrowDown key to navigate context menu (2/5)
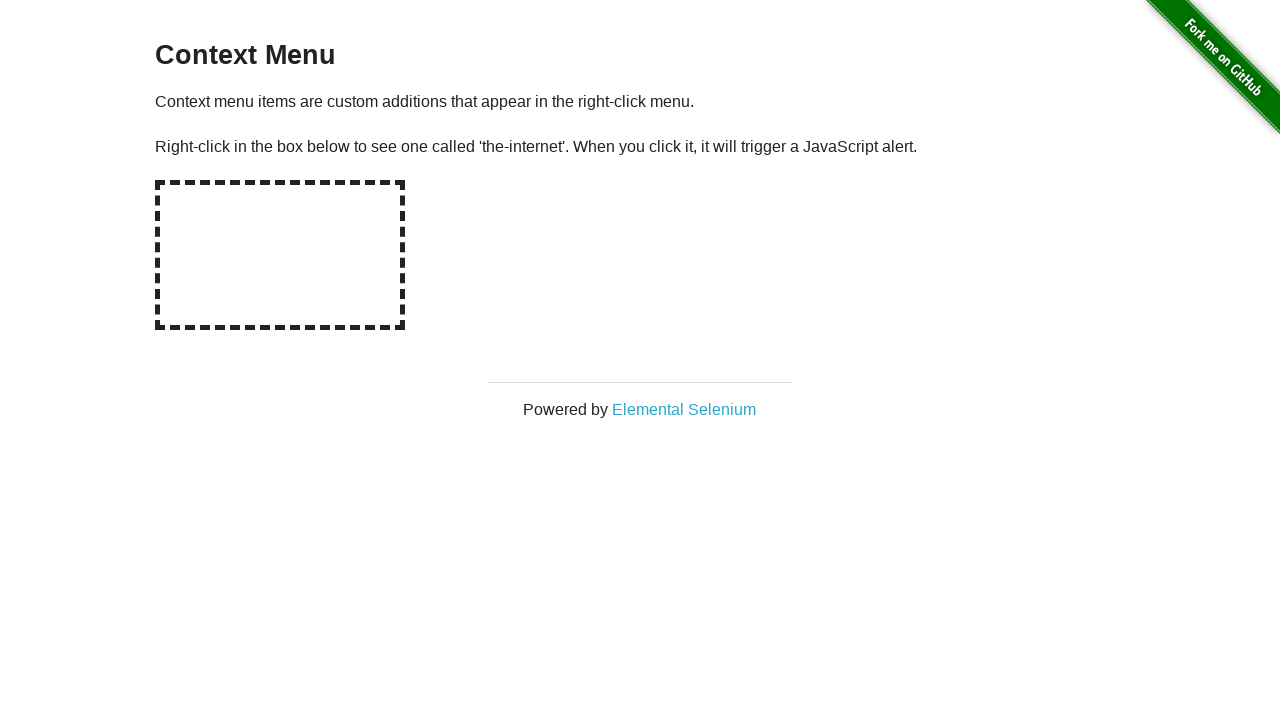

Pressed ArrowDown key to navigate context menu (3/5)
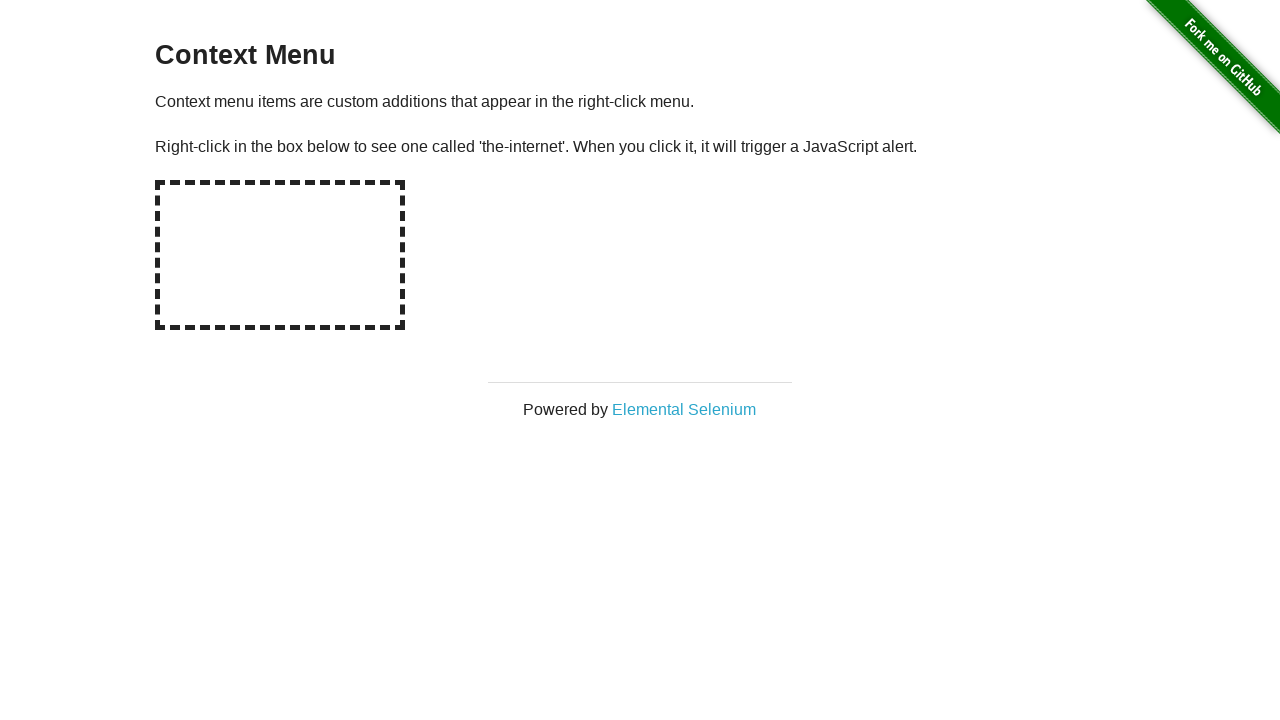

Pressed ArrowDown key to navigate context menu (4/5)
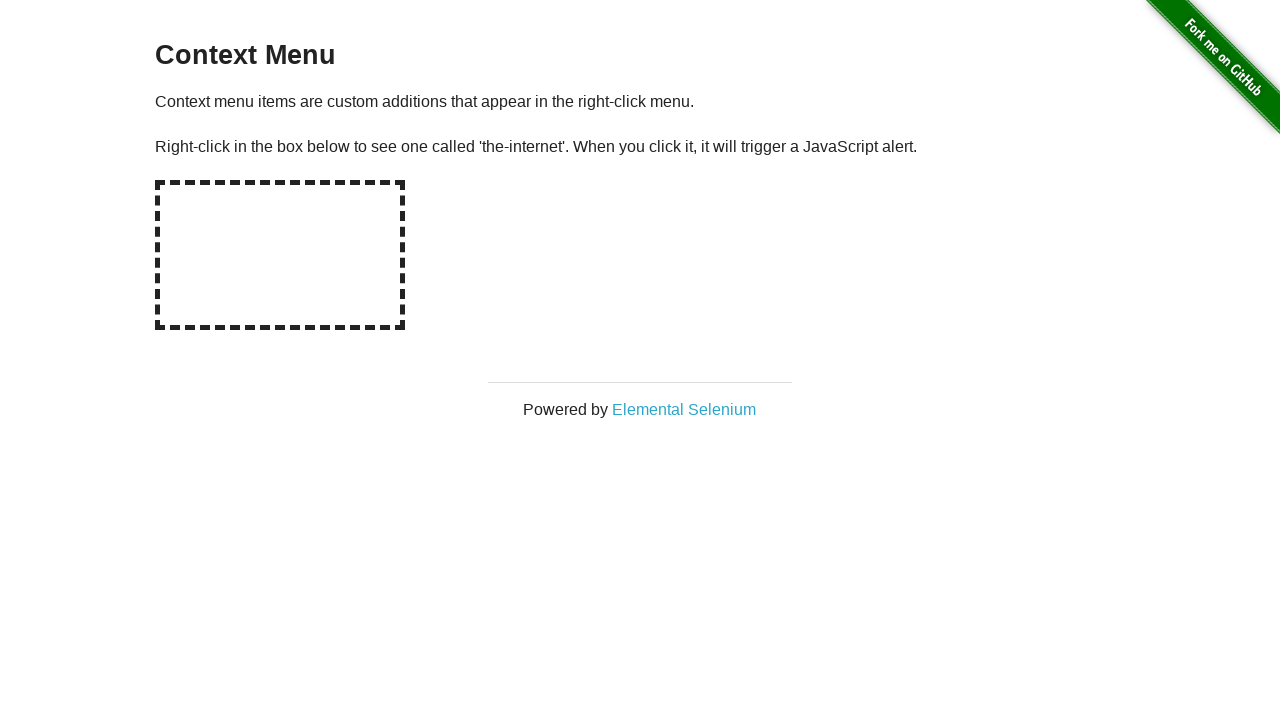

Pressed ArrowDown key to navigate context menu (5/5)
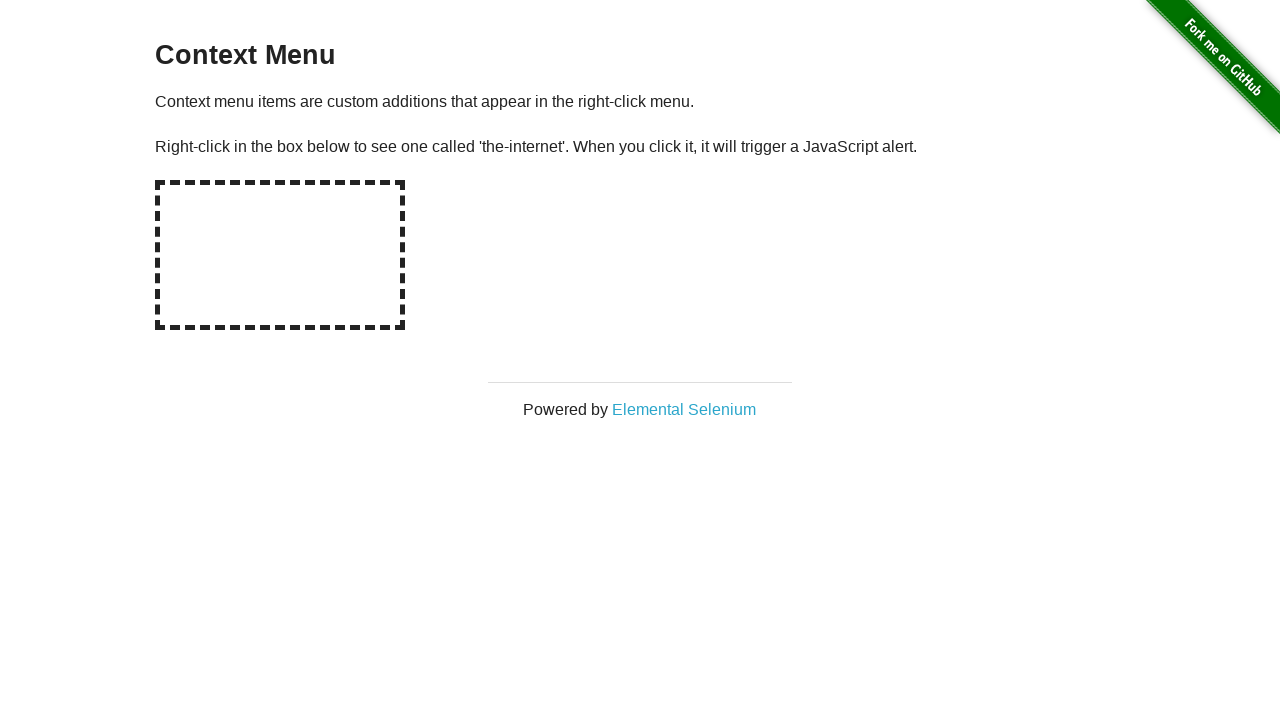

Pressed Enter to select the context menu option
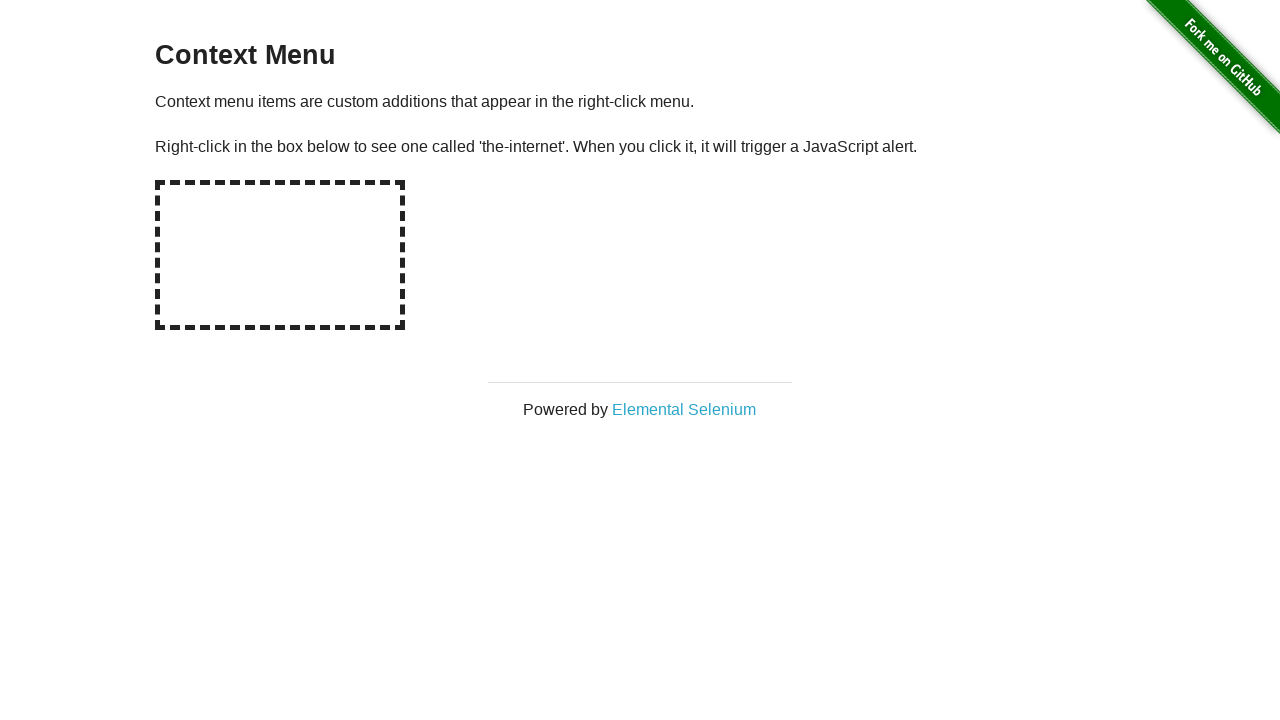

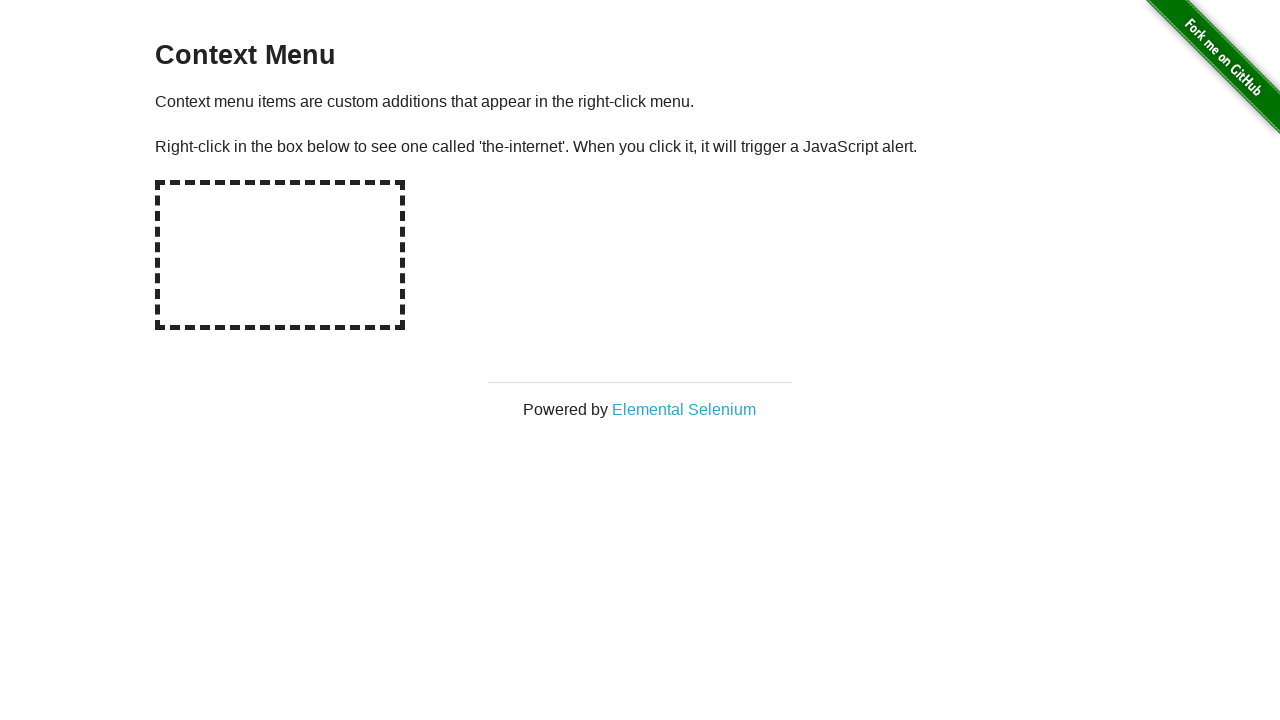